Tests drag and drop by offset action, dragging an element to specific coordinates

Starting URL: https://crossbrowsertesting.github.io/drag-and-drop

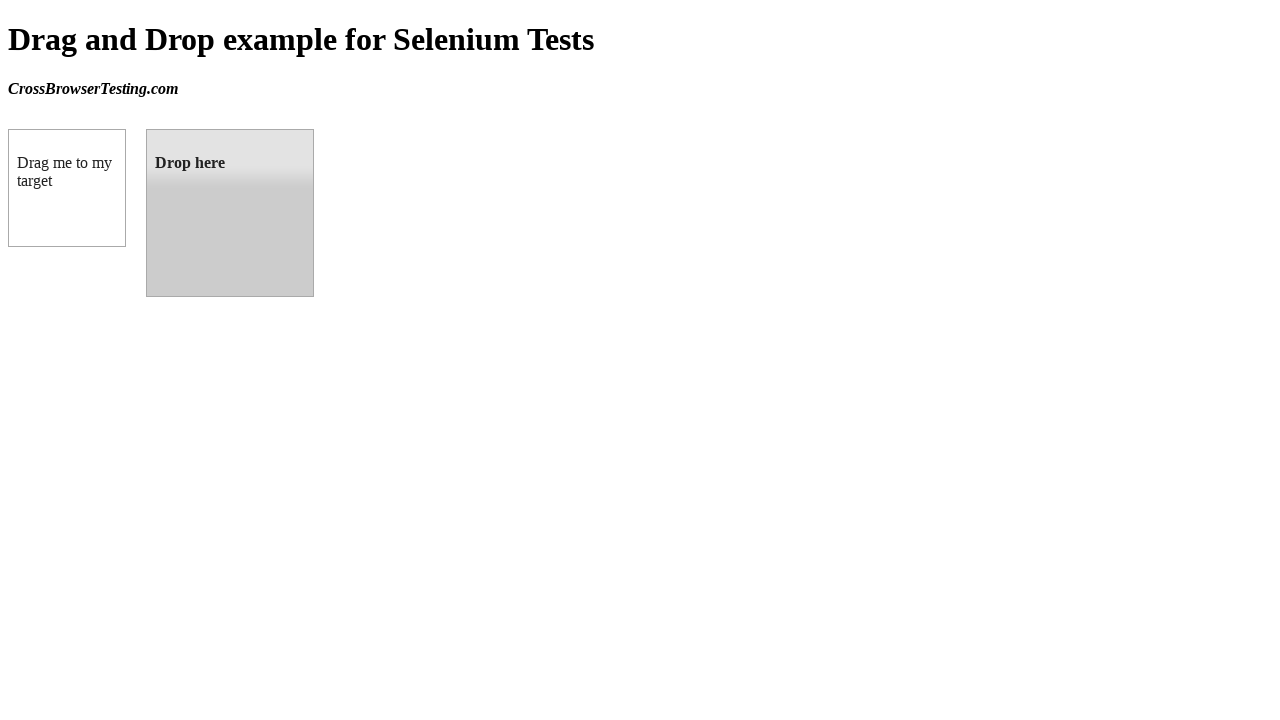

Located draggable source element
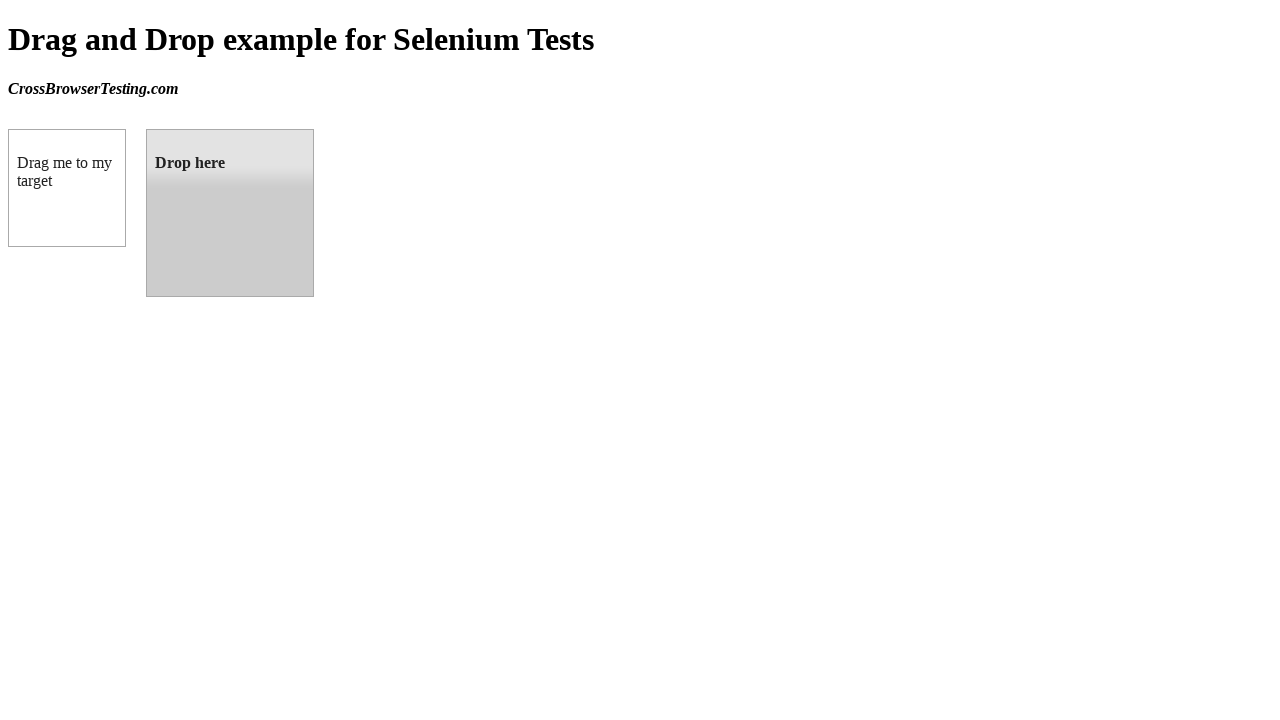

Located droppable target element
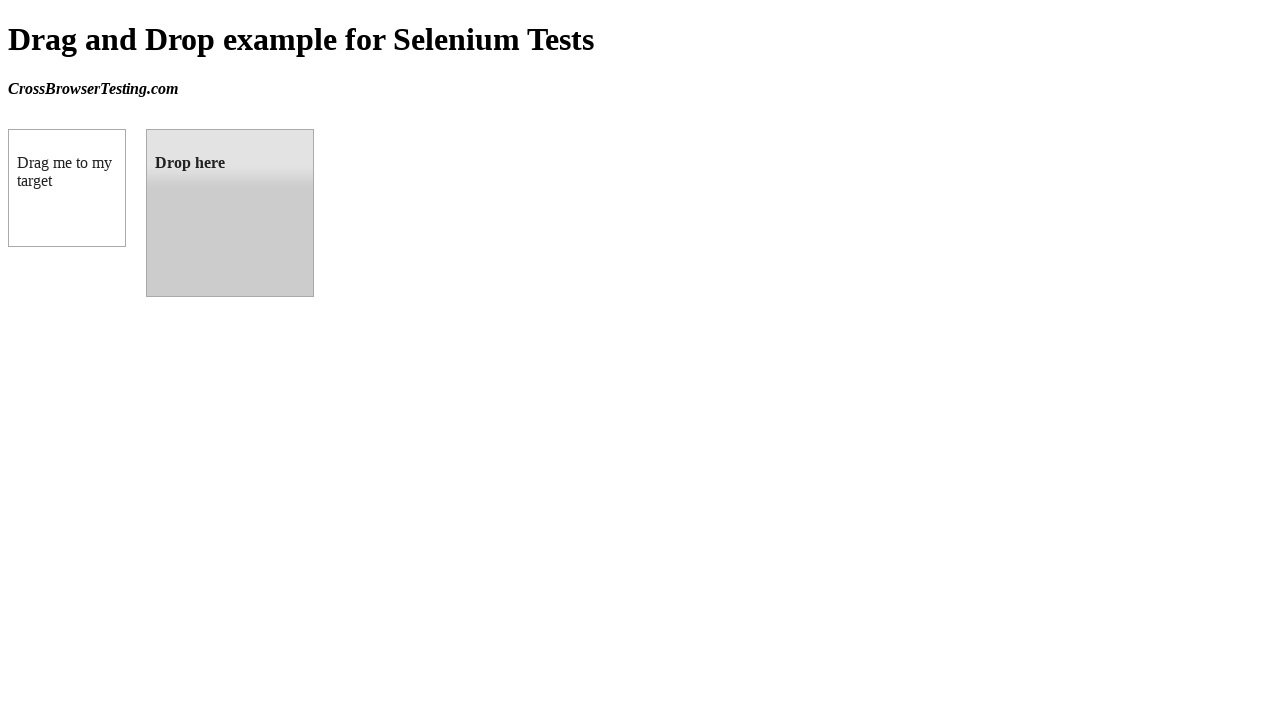

Retrieved target element bounding box coordinates
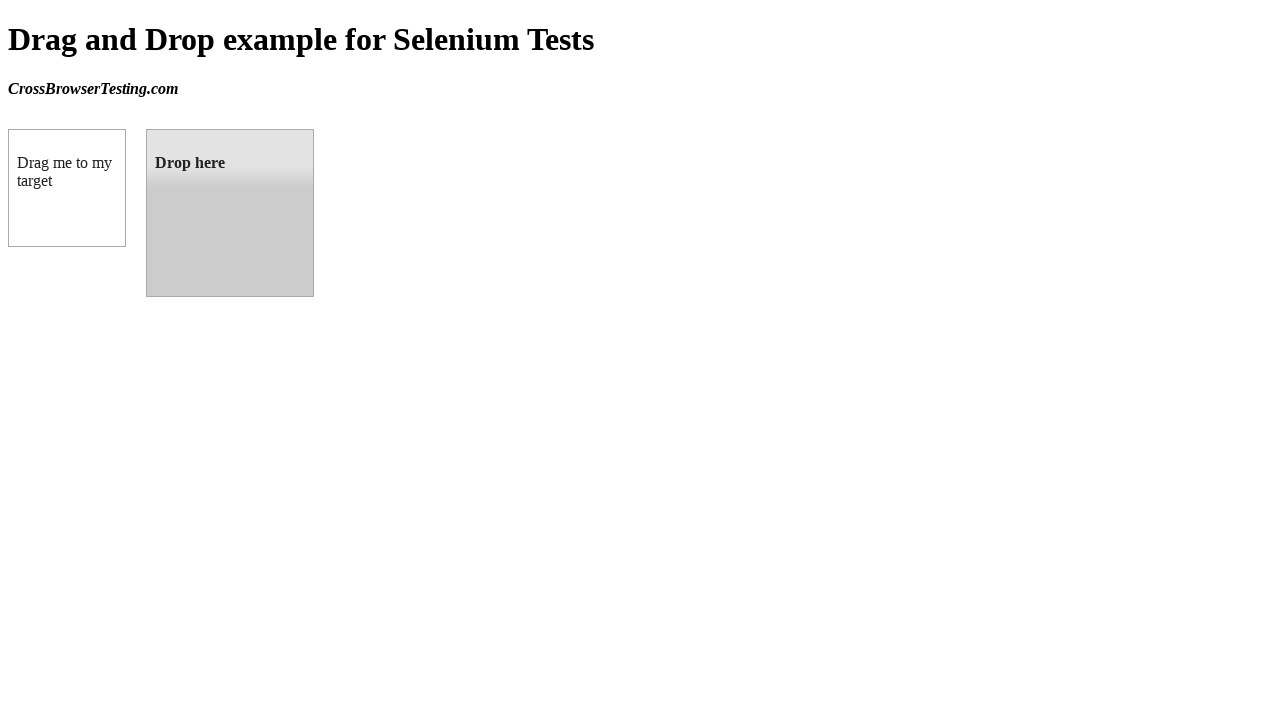

Dragged source element to target element position at (230, 213)
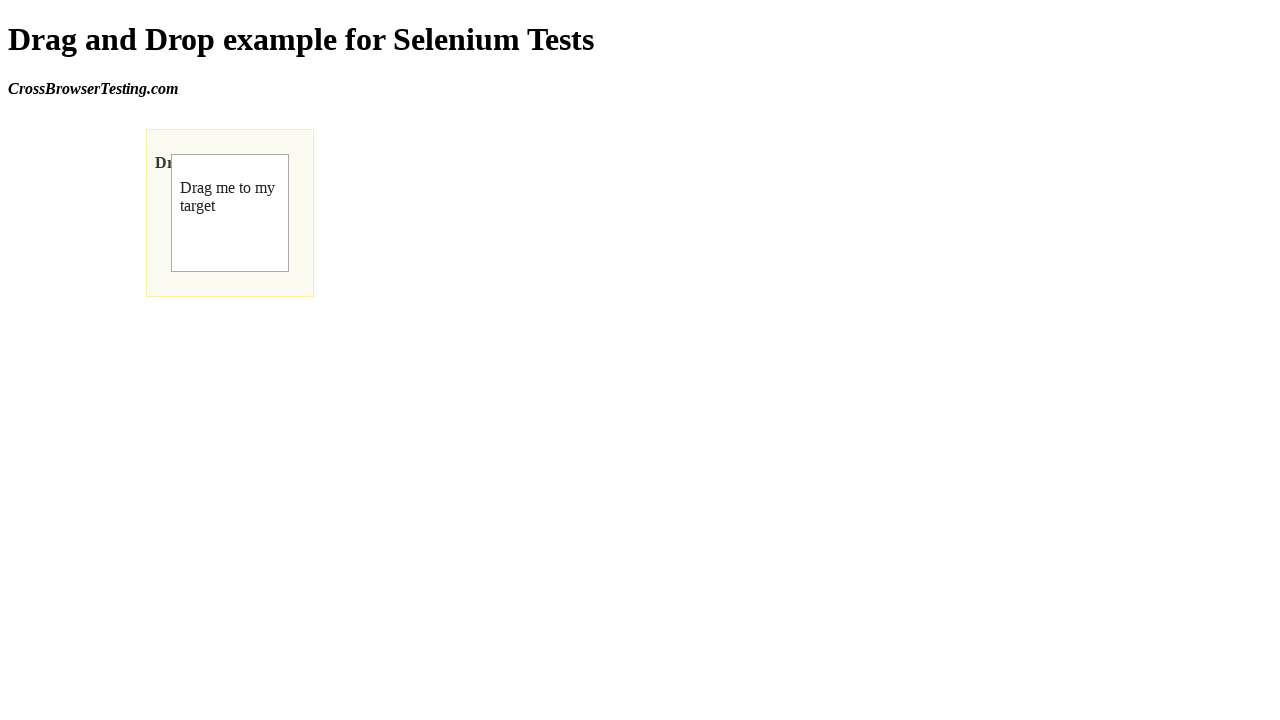

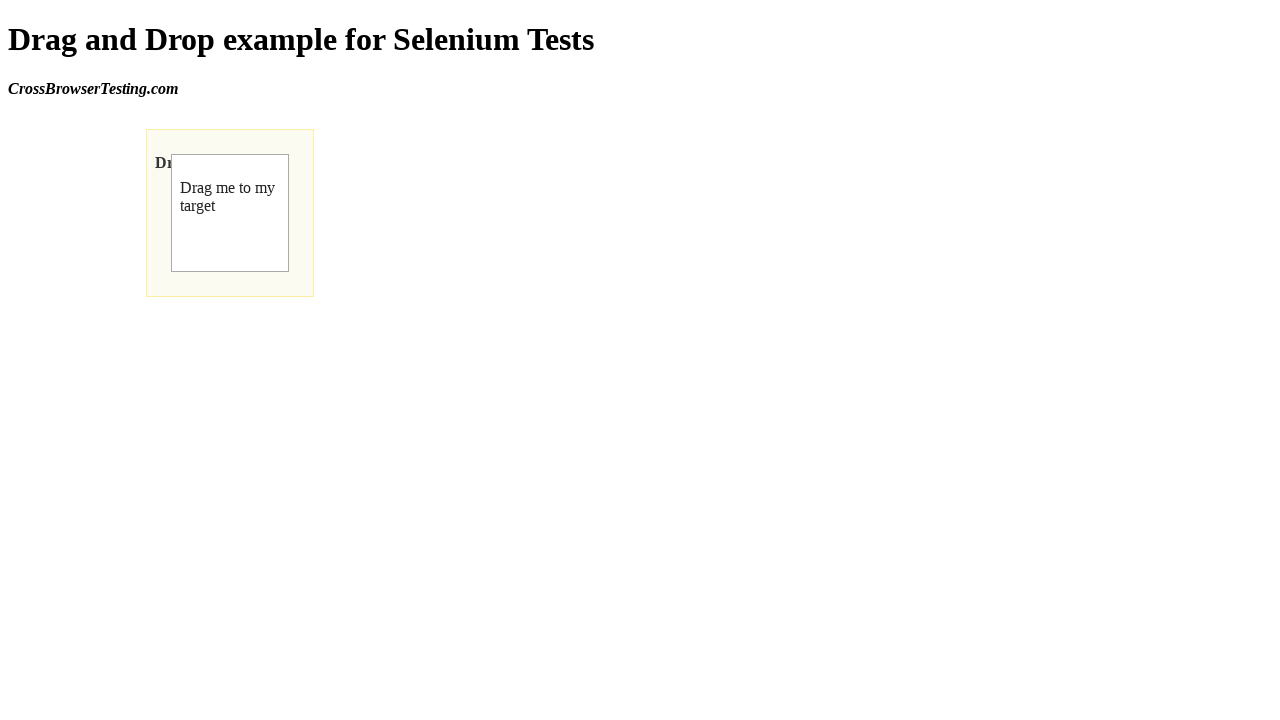